Tests modal dialog interaction by navigating to a page with an entry ad modal and locating the close button

Starting URL: http://the-internet.herokuapp.com/entry_ad

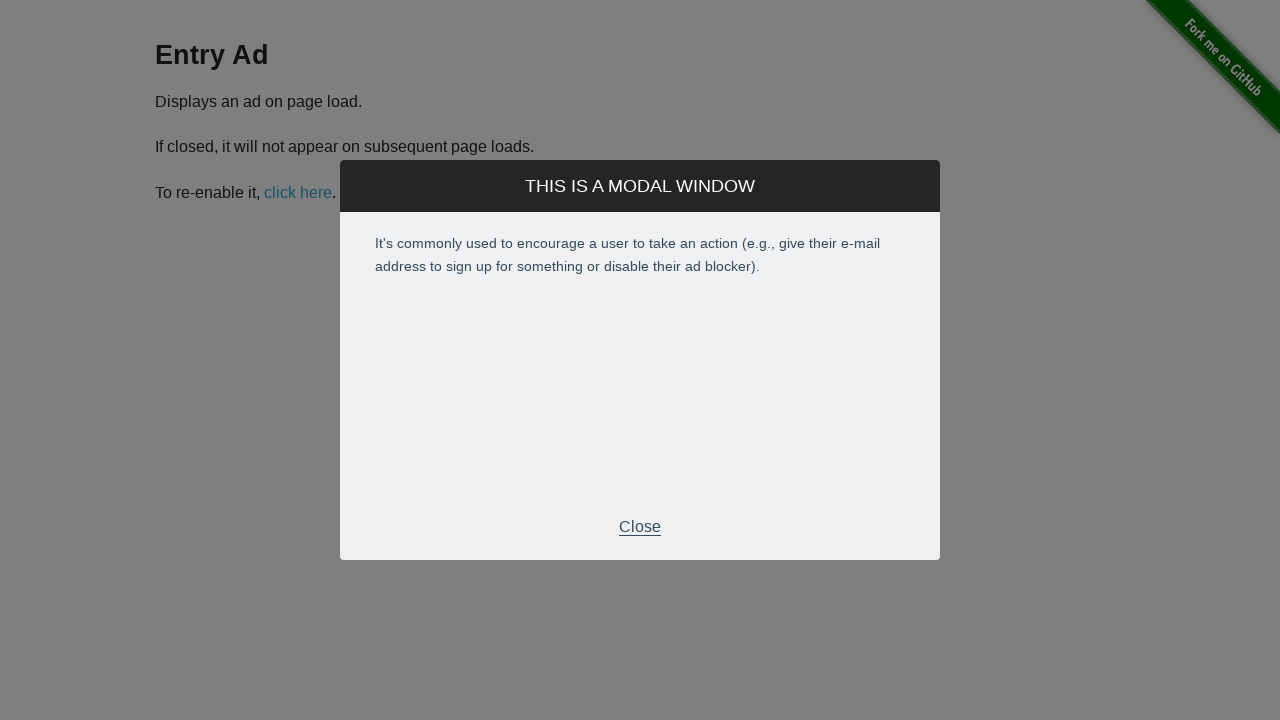

Navigated to entry ad page
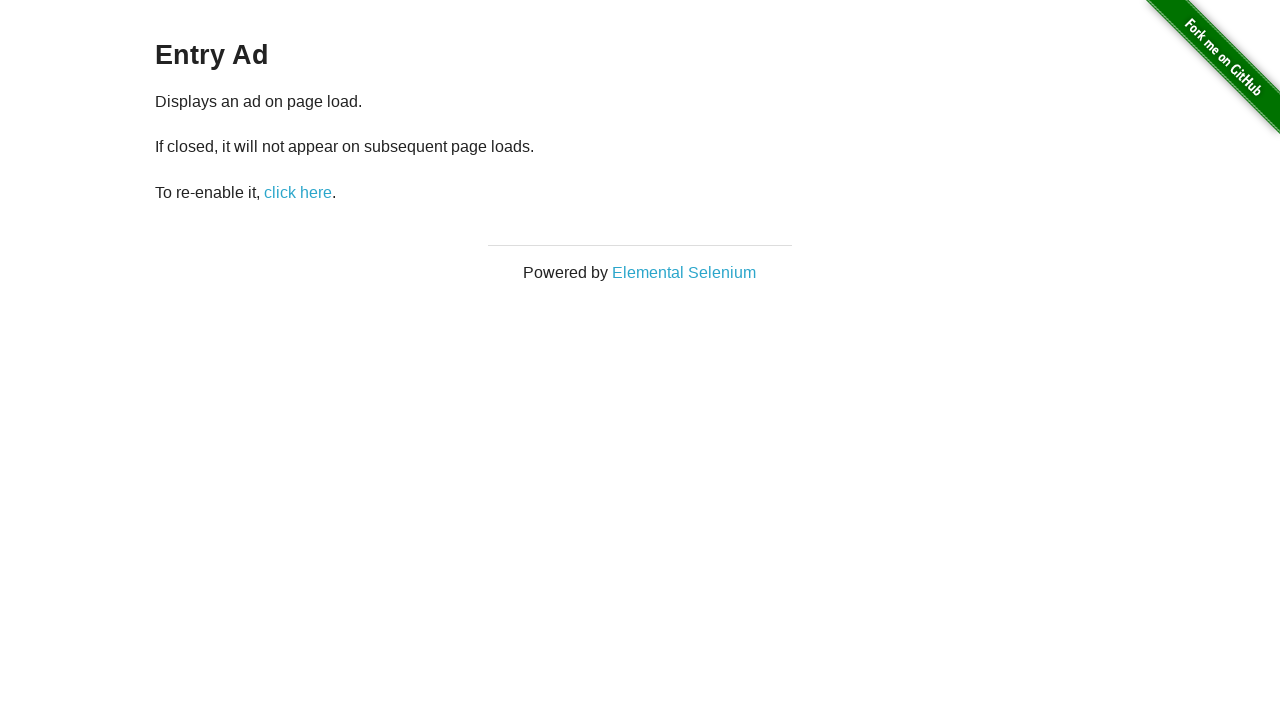

Entry ad modal appeared and loaded
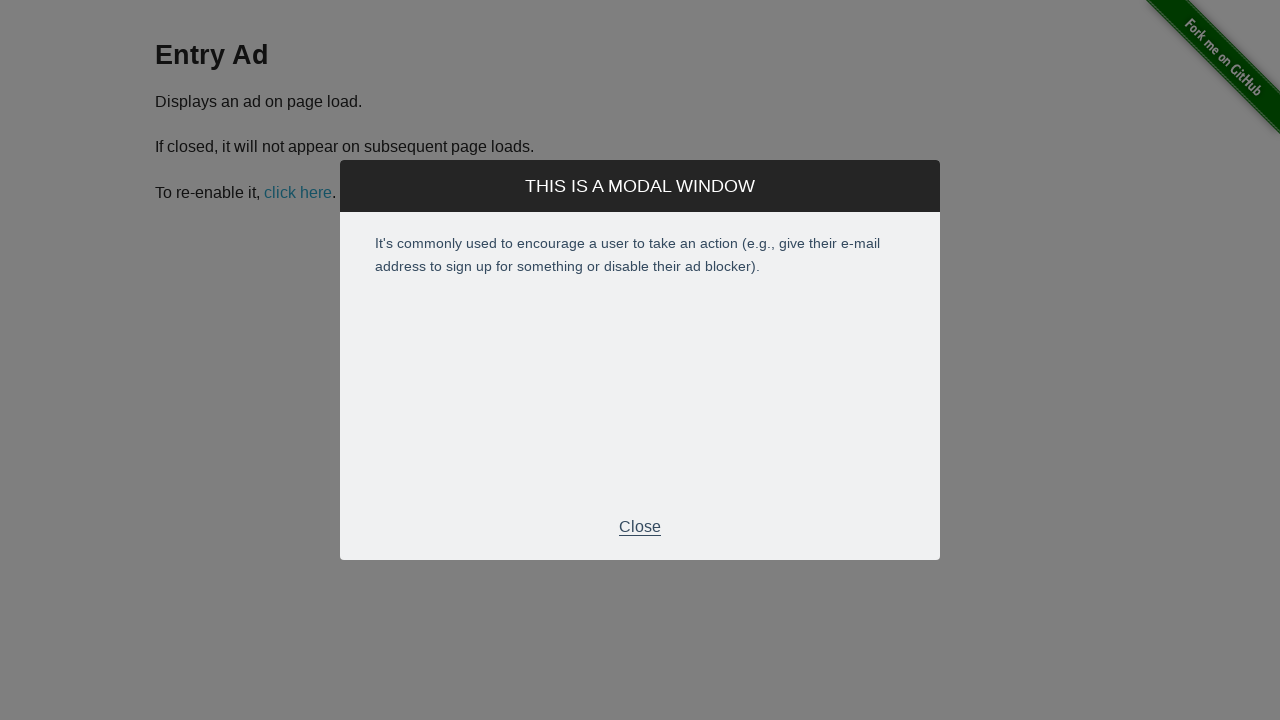

Clicked close button in modal footer at (640, 527) on .modal-footer
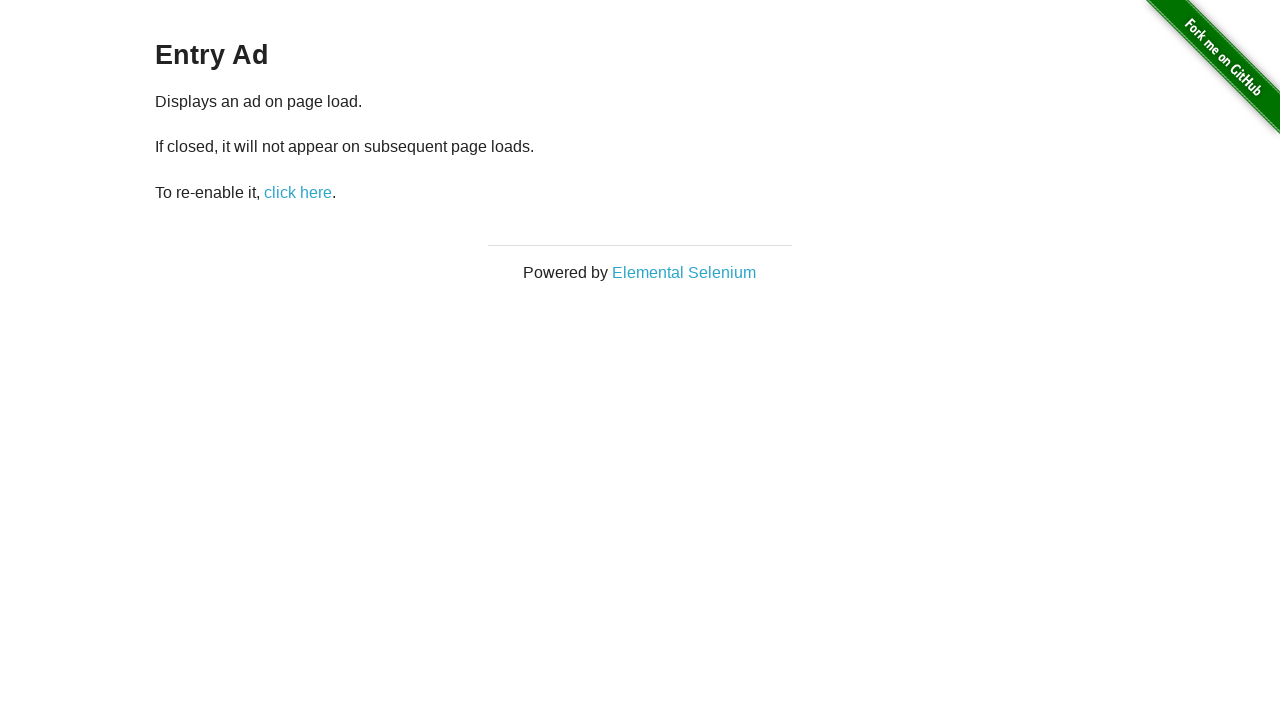

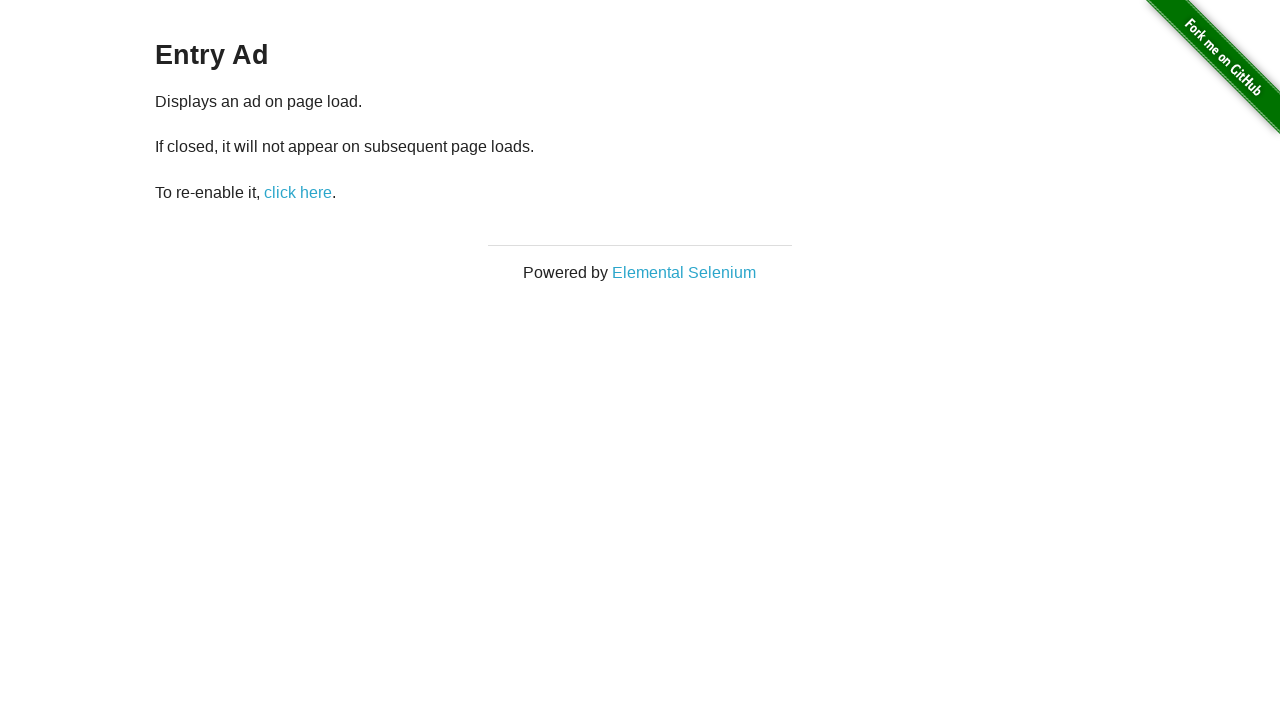